Tests the customer search functionality by navigating to the customers list and searching by first name, last name, post code, and account number to verify results are filtered correctly.

Starting URL: https://www.globalsqa.com/angularJs-protractor/BankingProject/#/manager

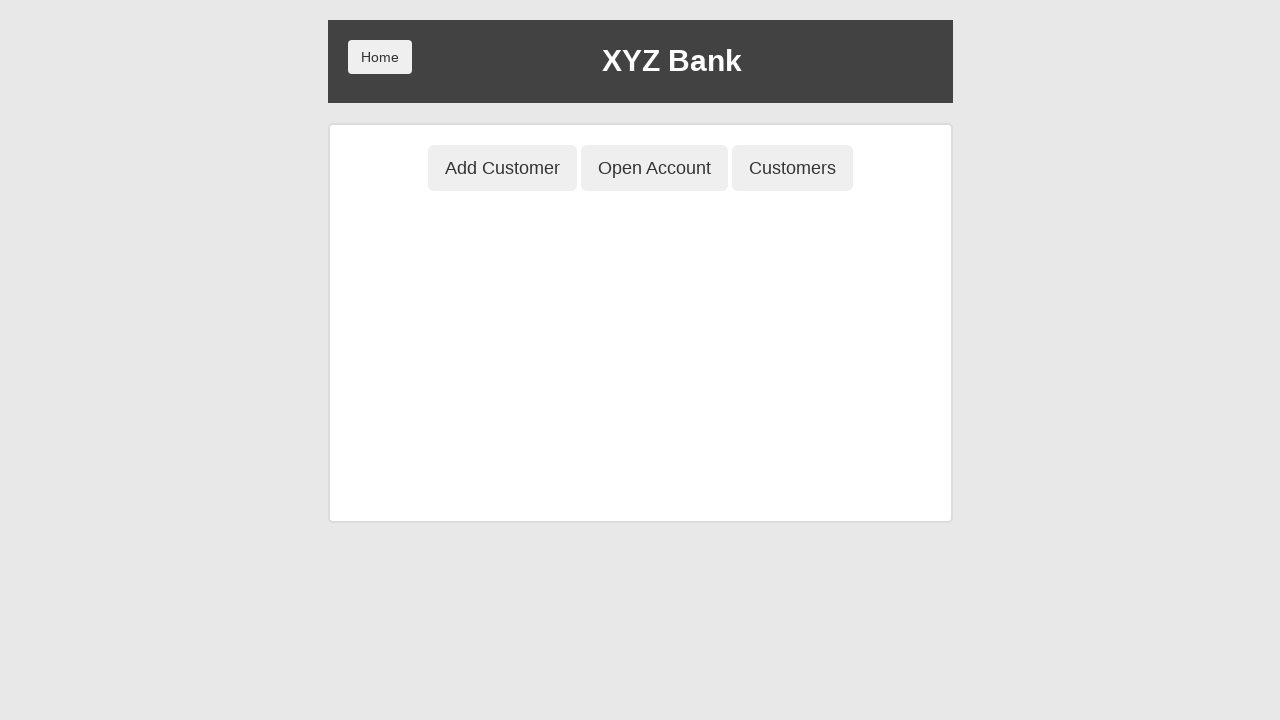

Clicked Customers button to navigate to customer list at (792, 168) on button:has-text('Customers')
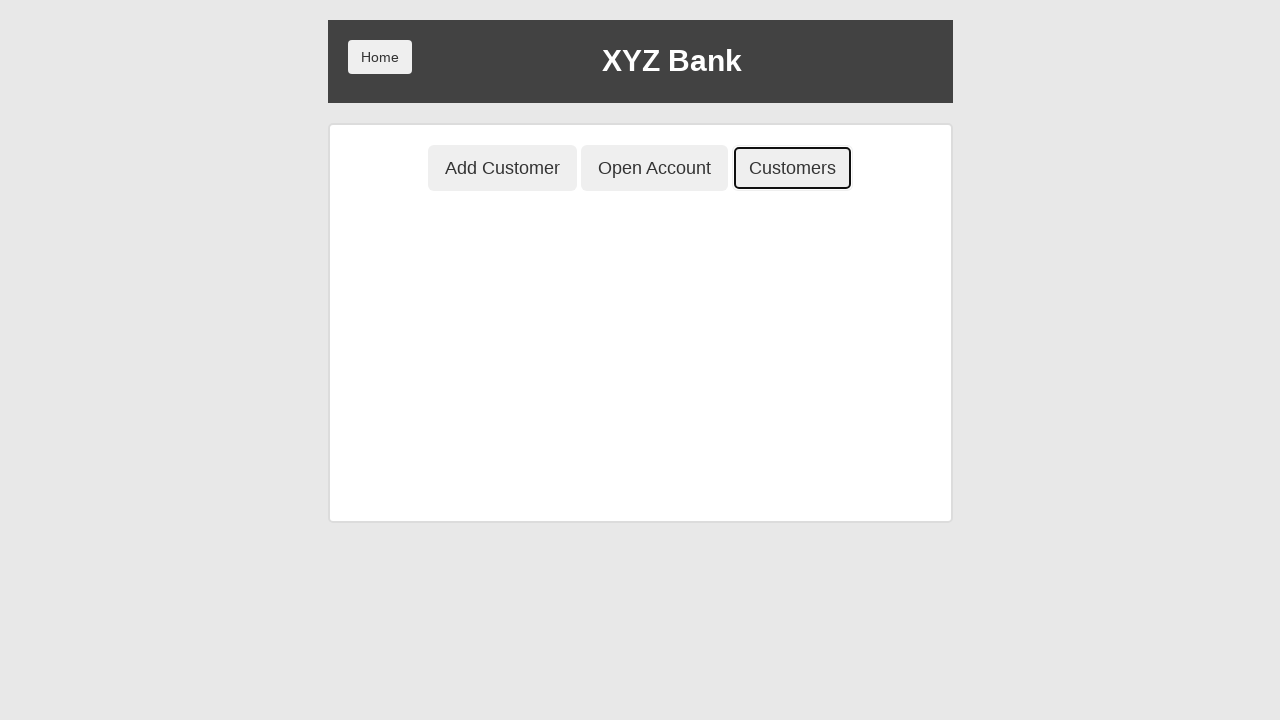

Customer table loaded successfully
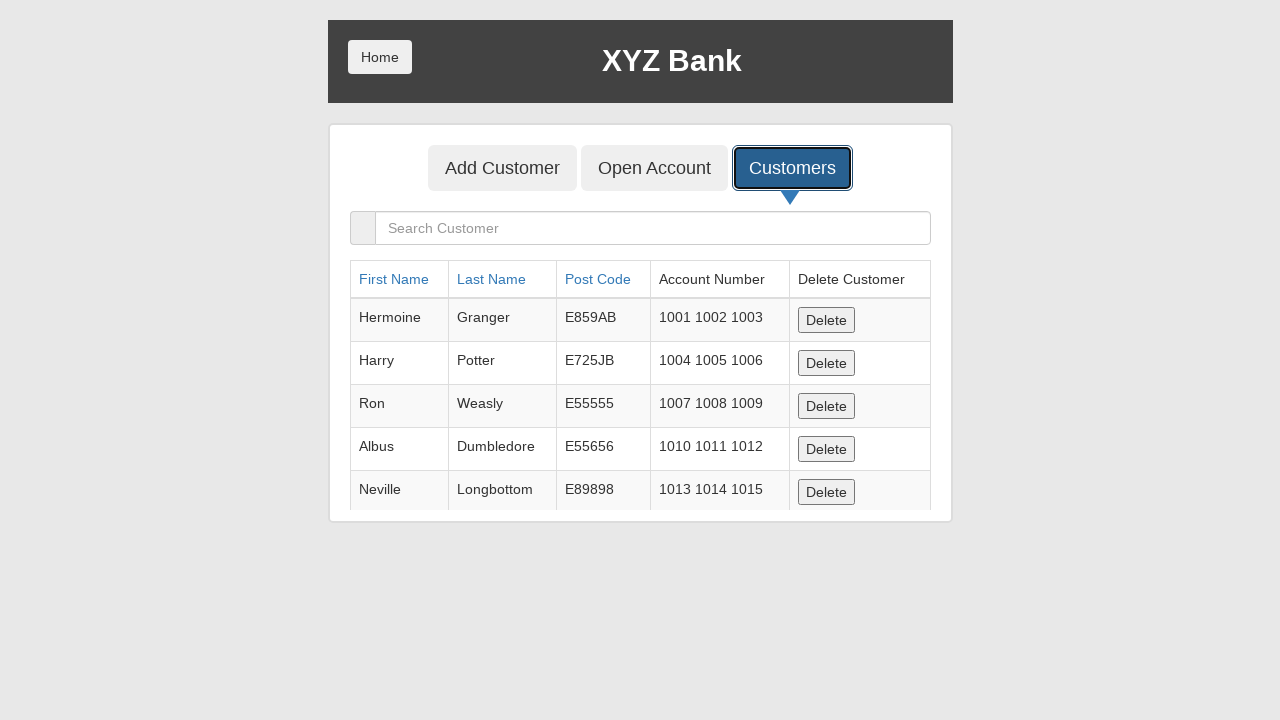

Searched for customer by first name 'Harry' on input[placeholder='Search Customer']
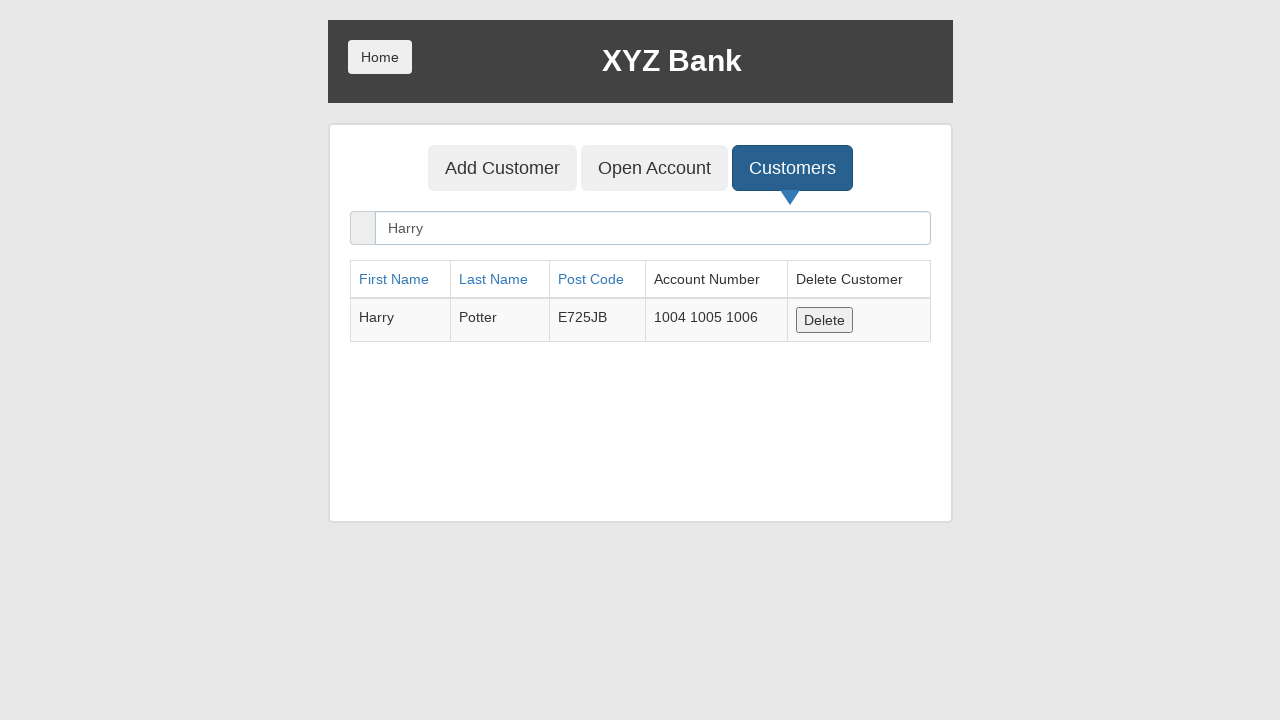

Search results for first name 'Harry' loaded
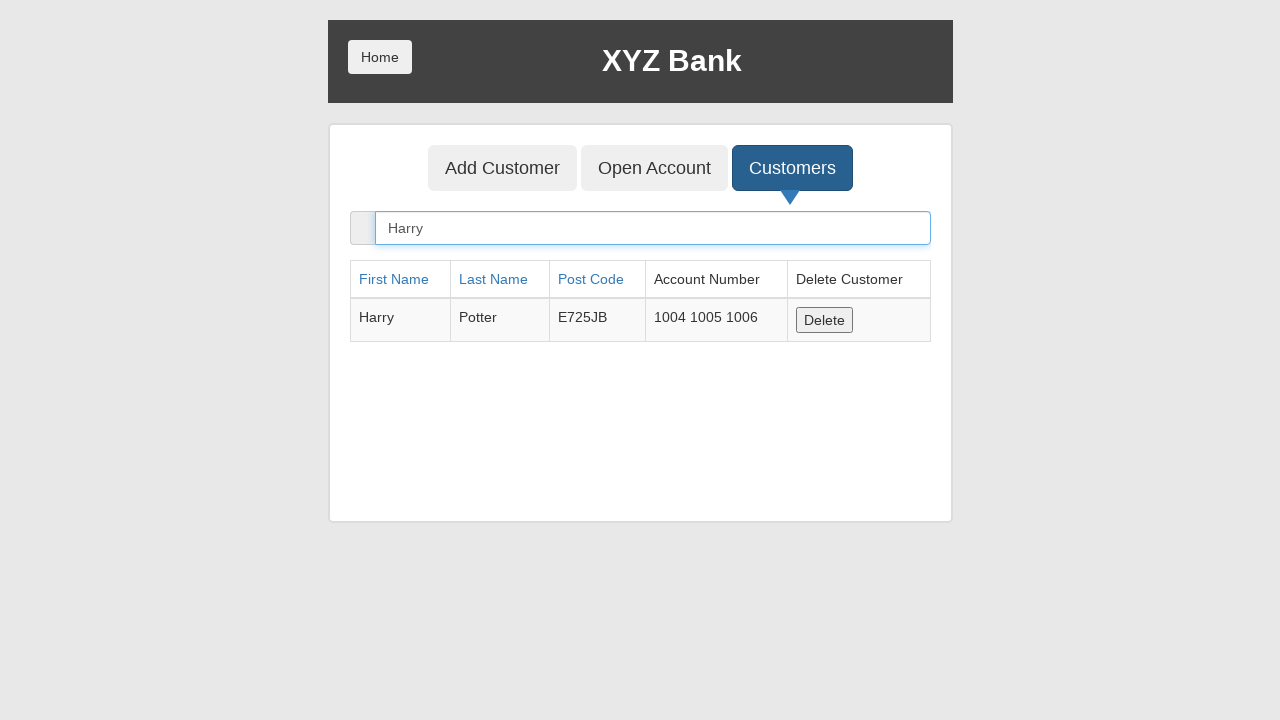

Searched for customer by last name 'Potter' on input[placeholder='Search Customer']
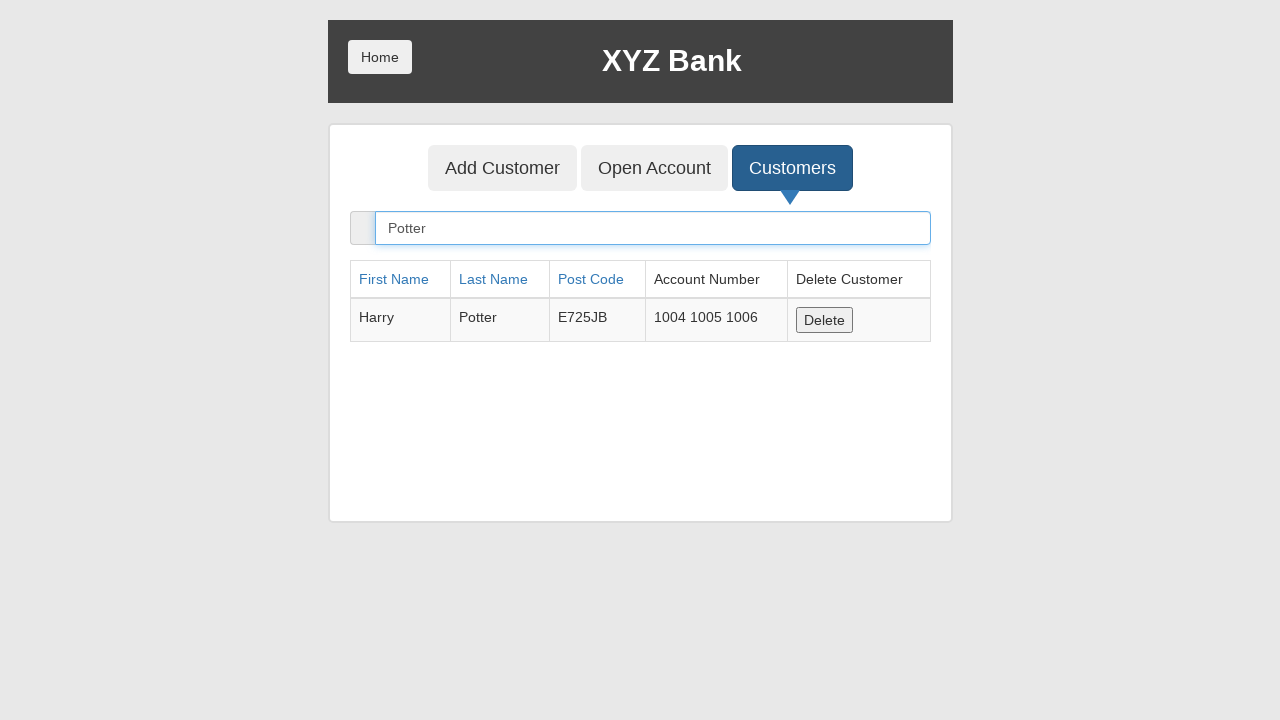

Search results for last name 'Potter' loaded
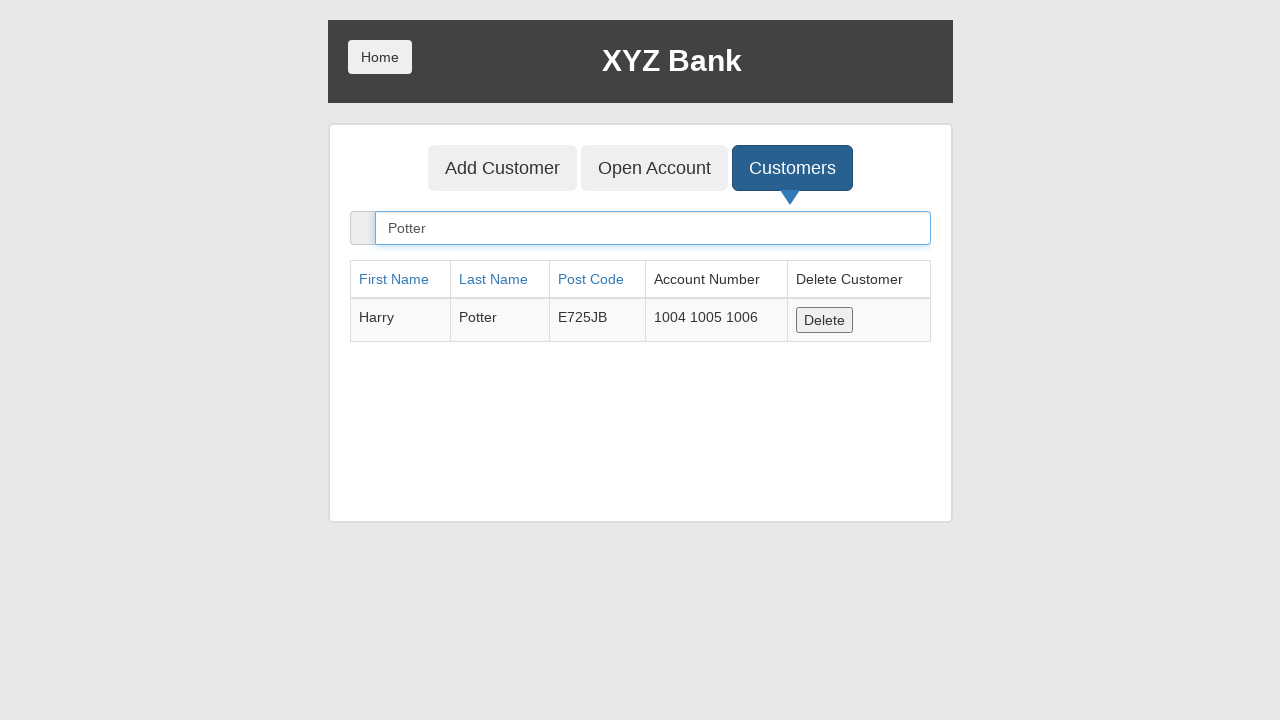

Searched for customer by post code 'E725JB' on input[placeholder='Search Customer']
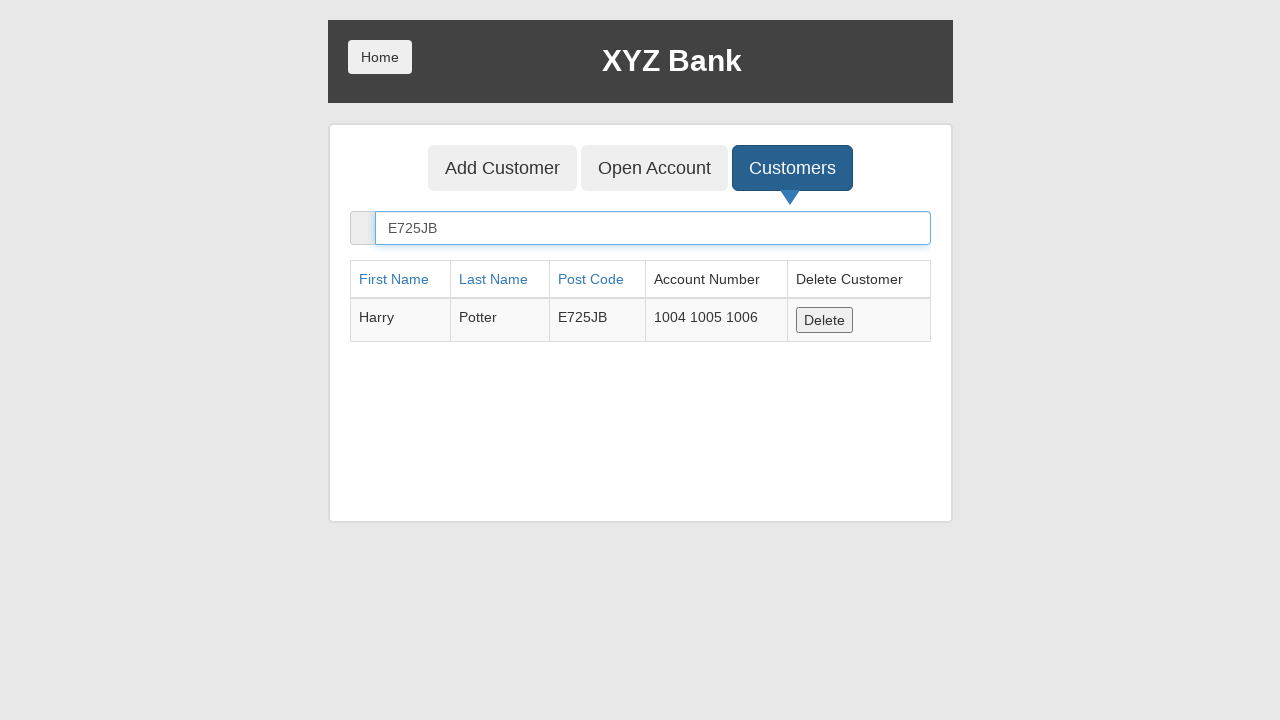

Search results for post code 'E725JB' loaded
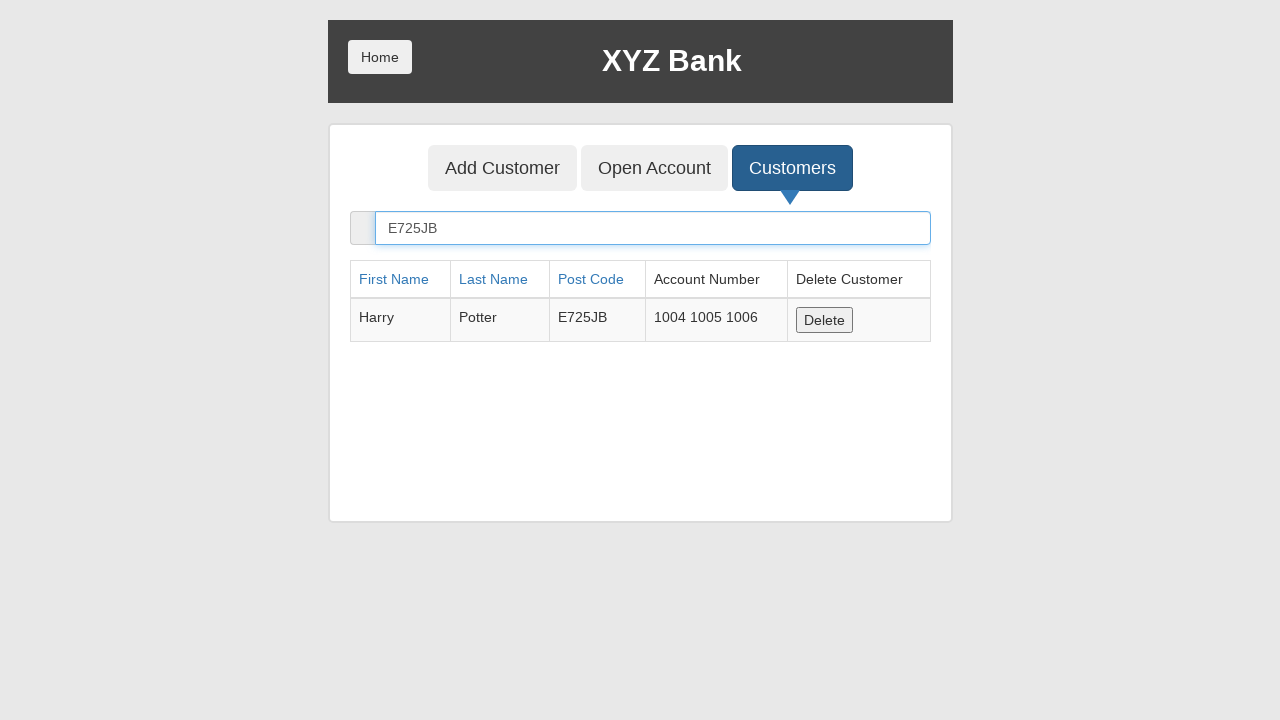

Searched for customer by account number '1004' on input[placeholder='Search Customer']
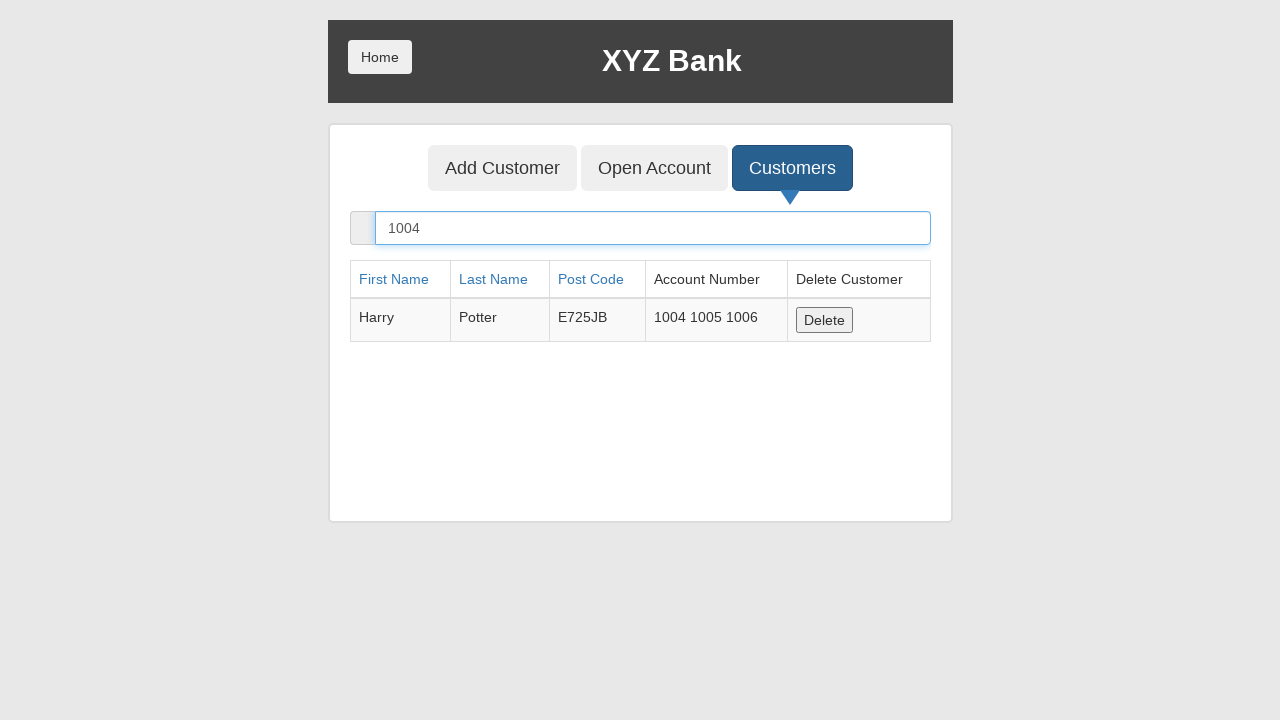

Search results for account number '1004' loaded
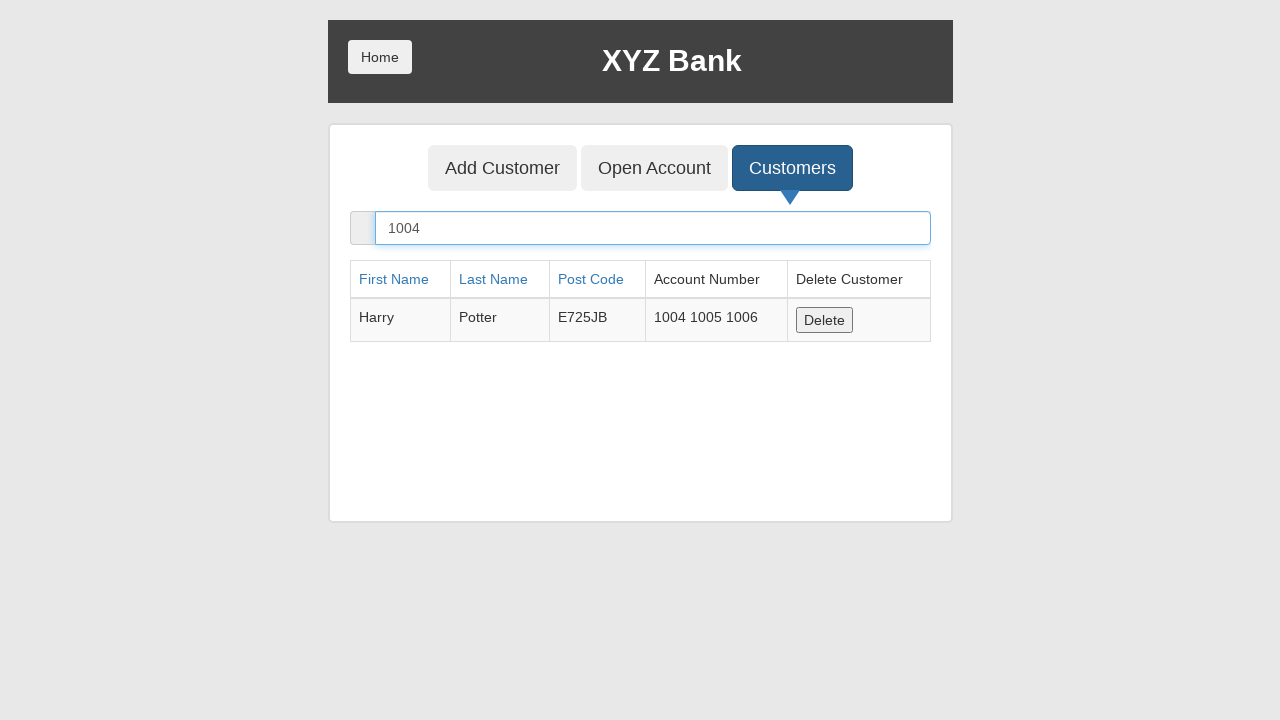

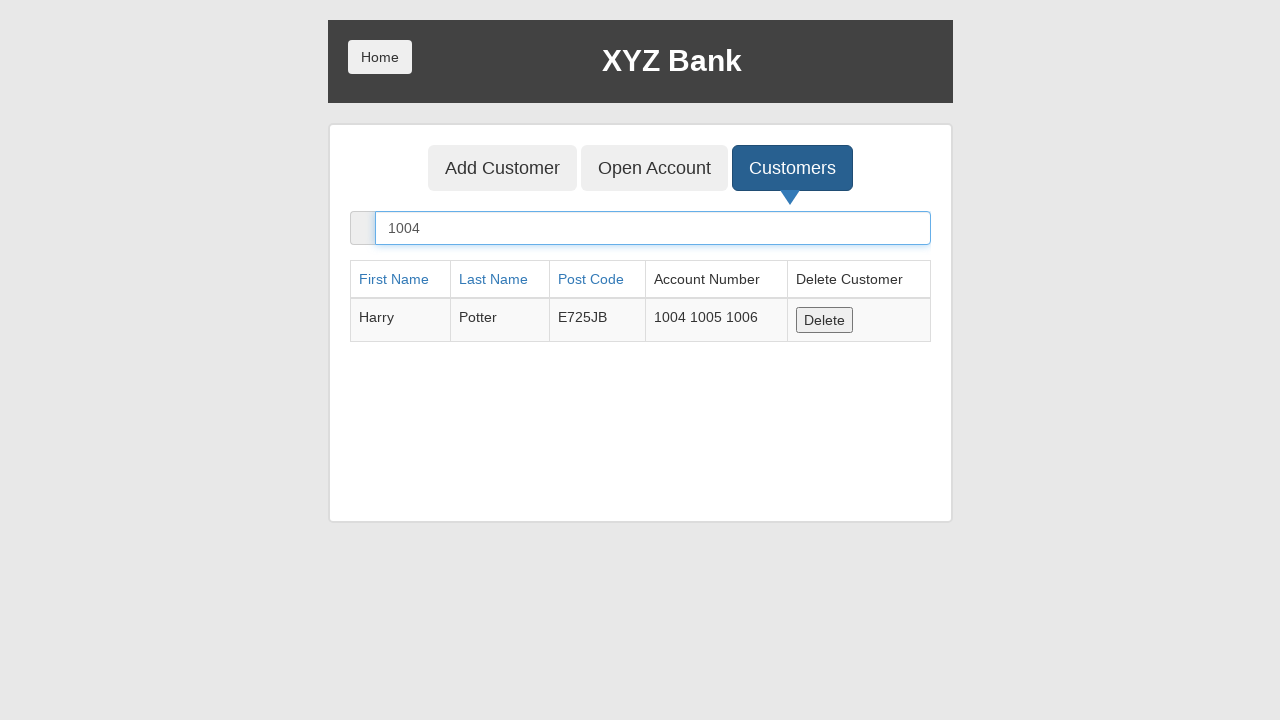